Tests dropdown functionality by verifying the dropdown is visible, selecting "Option3" from the dropdown menu, and confirming the selection was successful.

Starting URL: https://rahulshettyacademy.com/AutomationPractice/

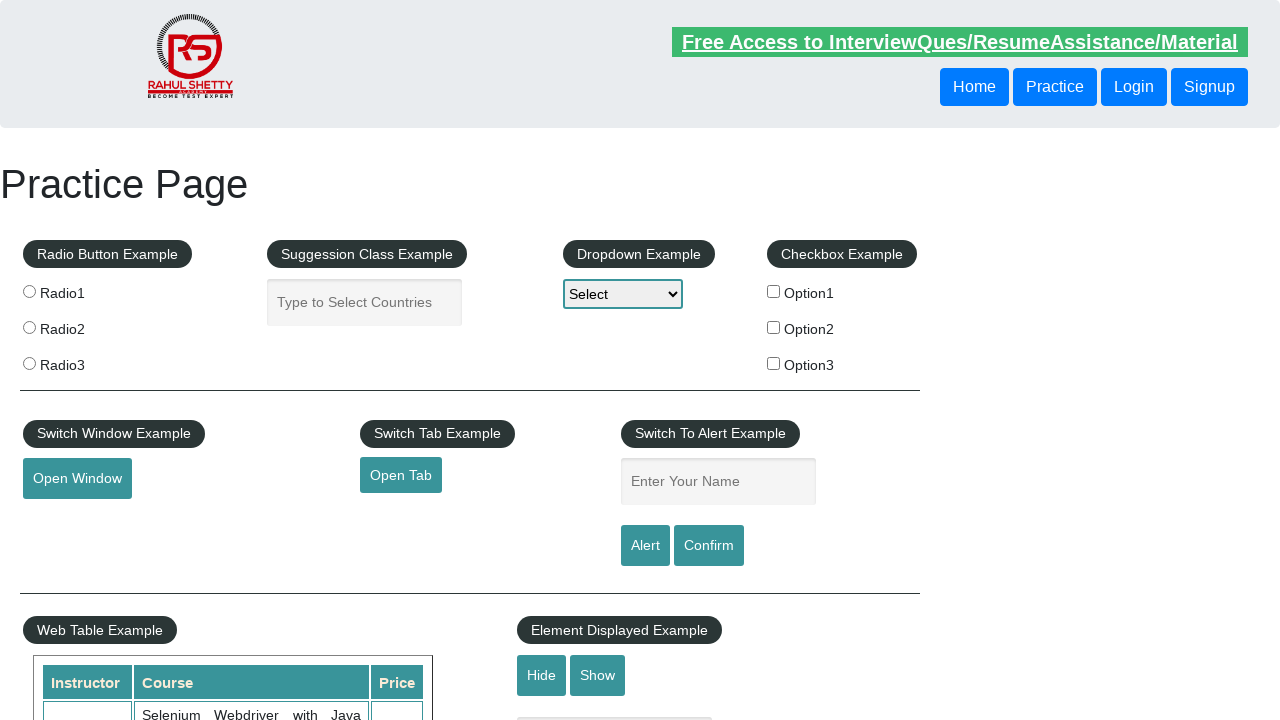

Verified dropdown is visible
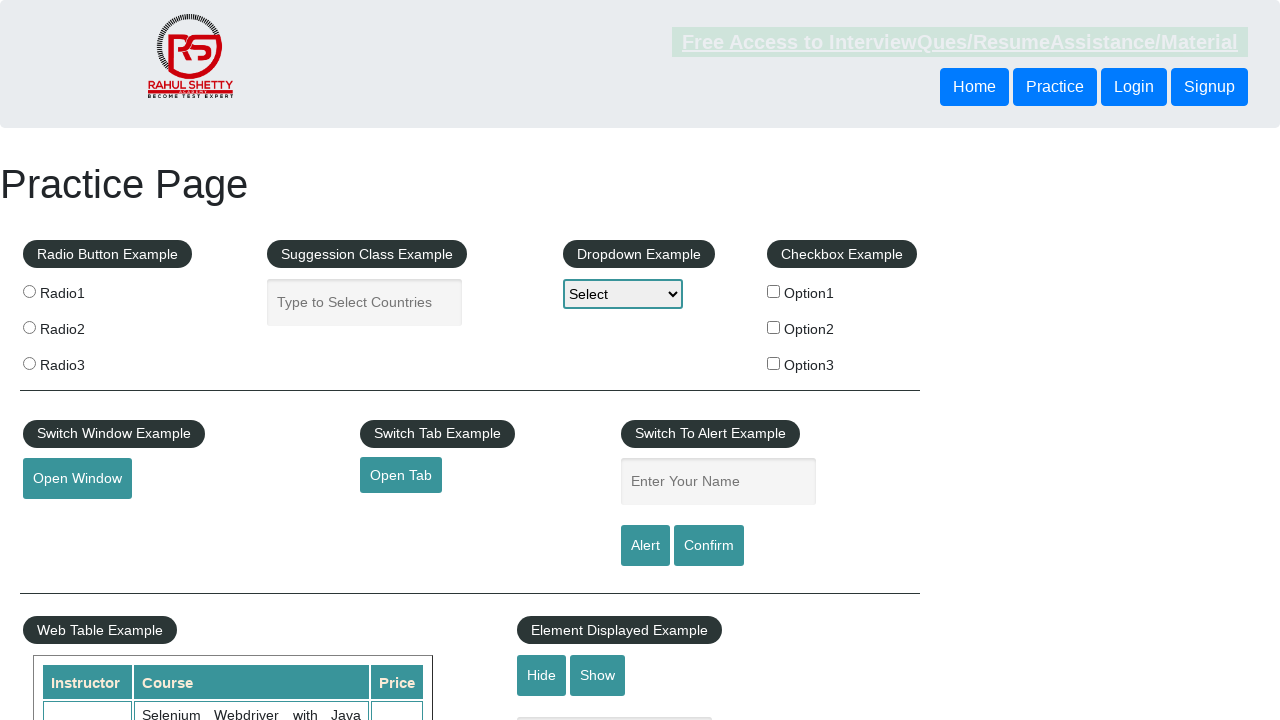

Selected 'Option3' from dropdown menu on select#dropdown-class-example
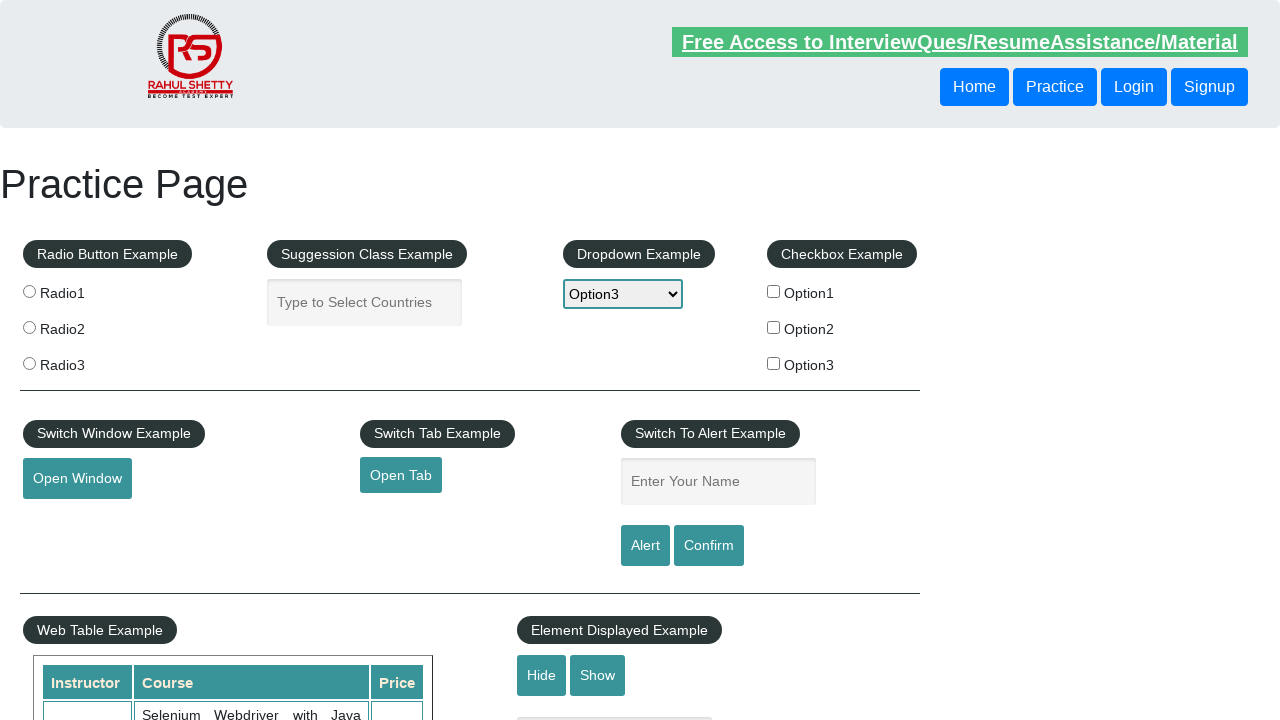

Retrieved selected dropdown value
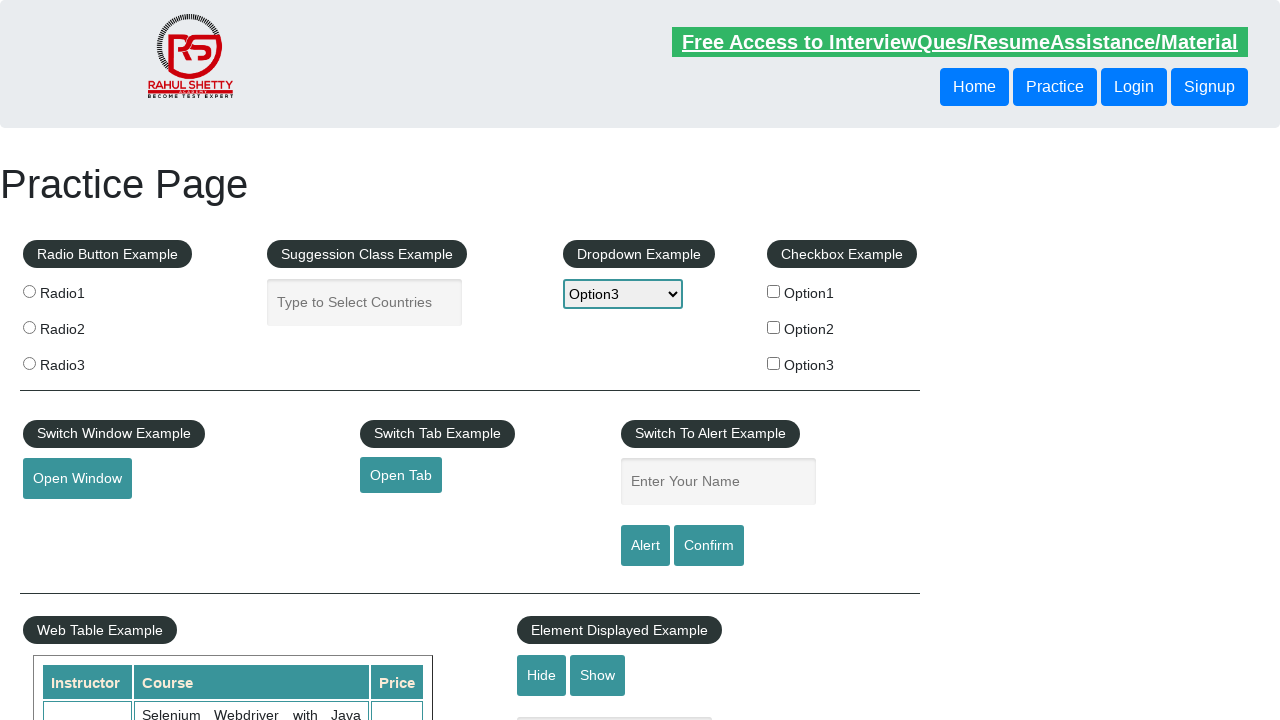

Confirmed that 'Option3' is the selected option in dropdown
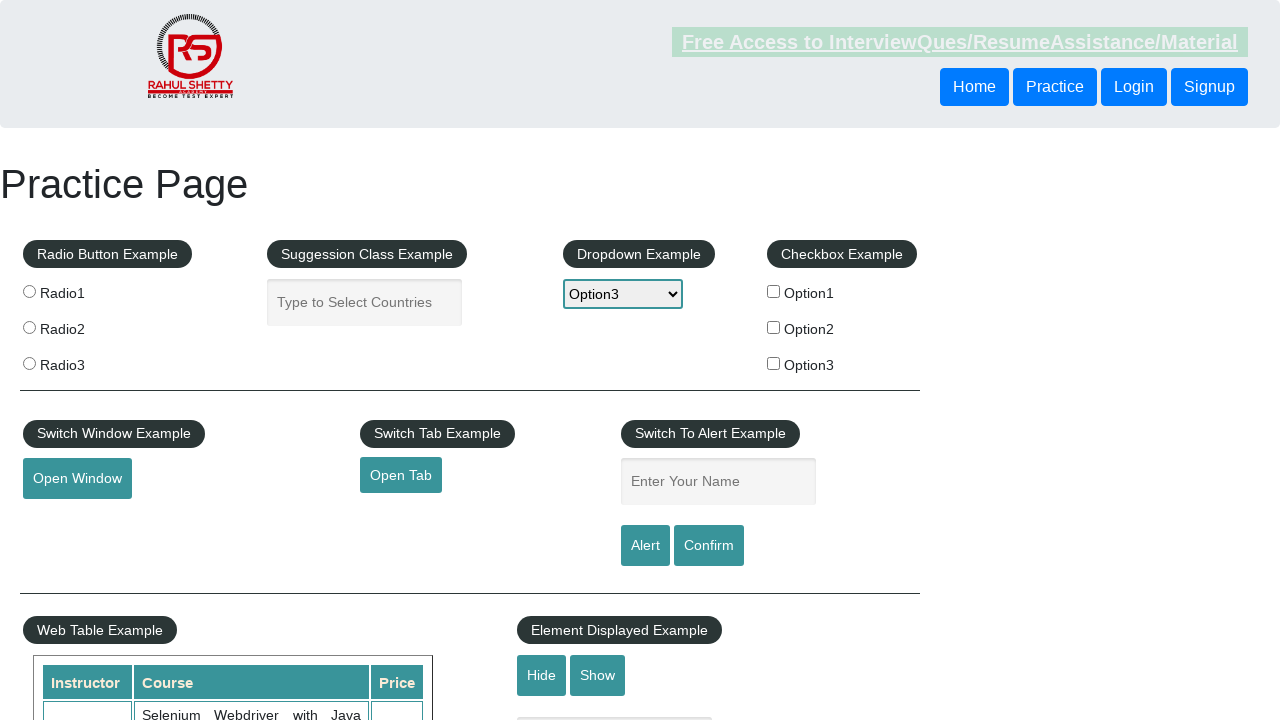

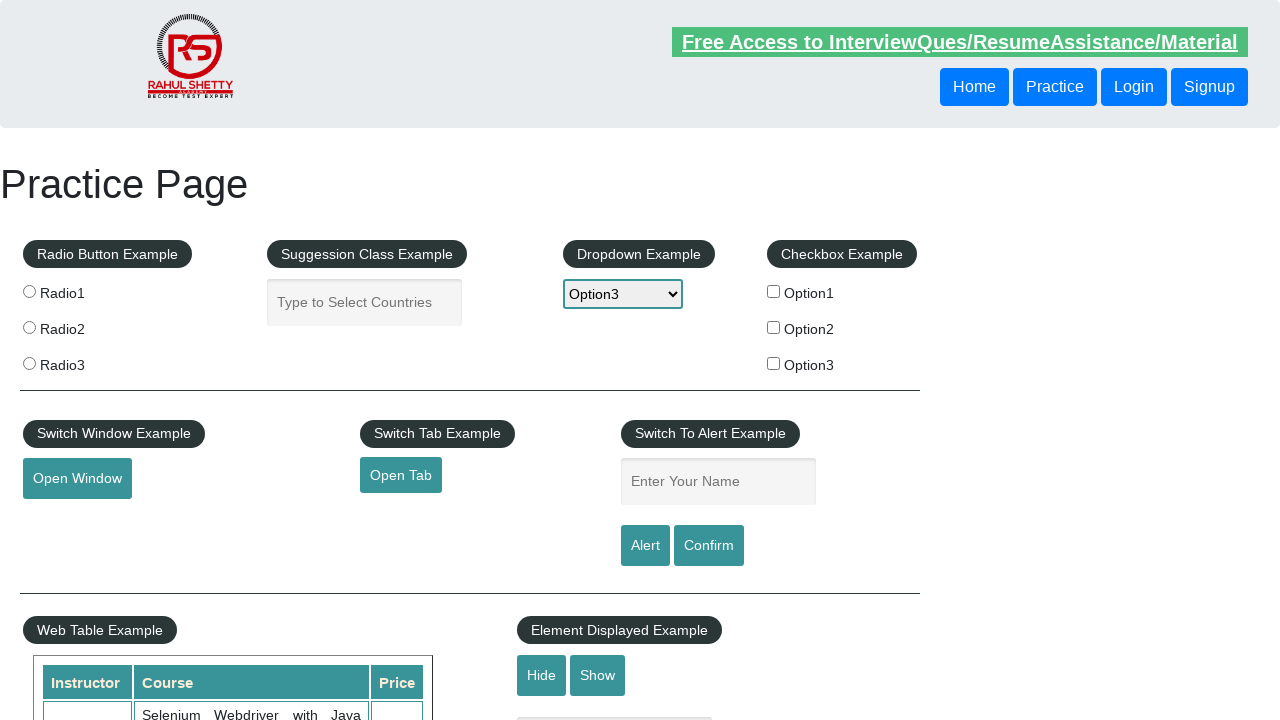